Tests the search functionality on the Python.org website by entering "pycon" in the search field and submitting the search

Starting URL: http://www.python.org

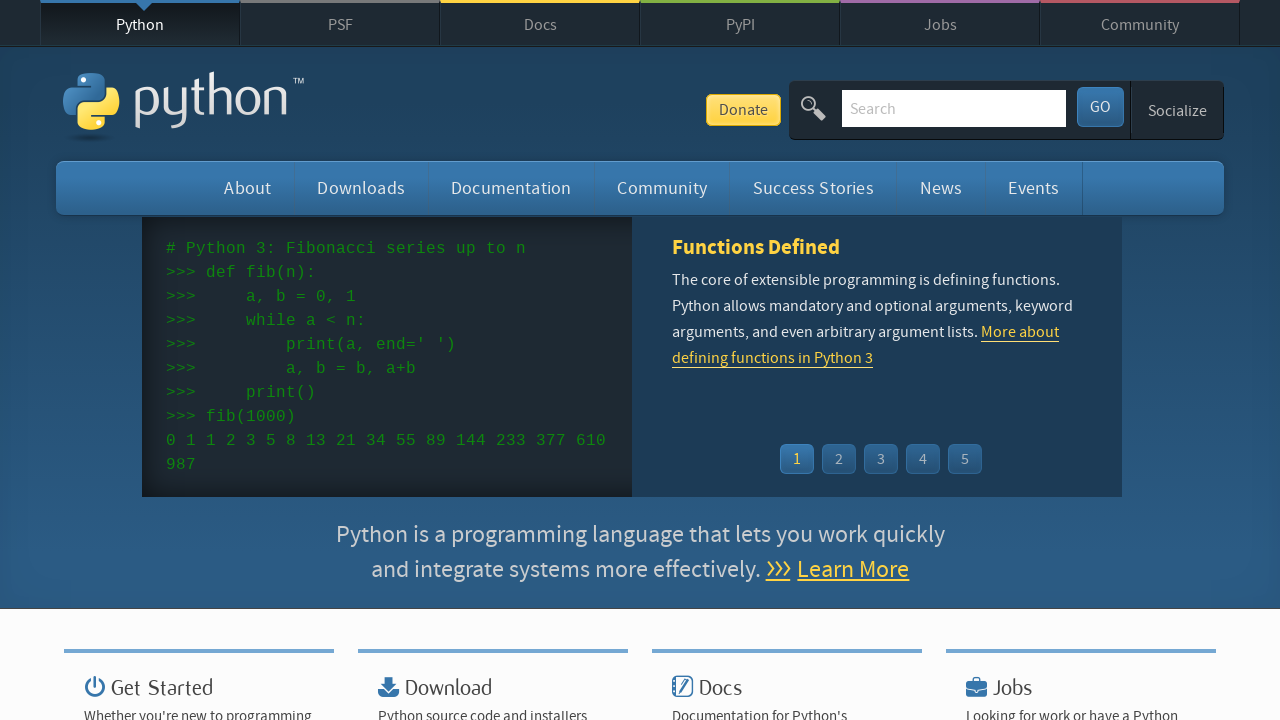

Filled search field with 'pycon' on input[name='q']
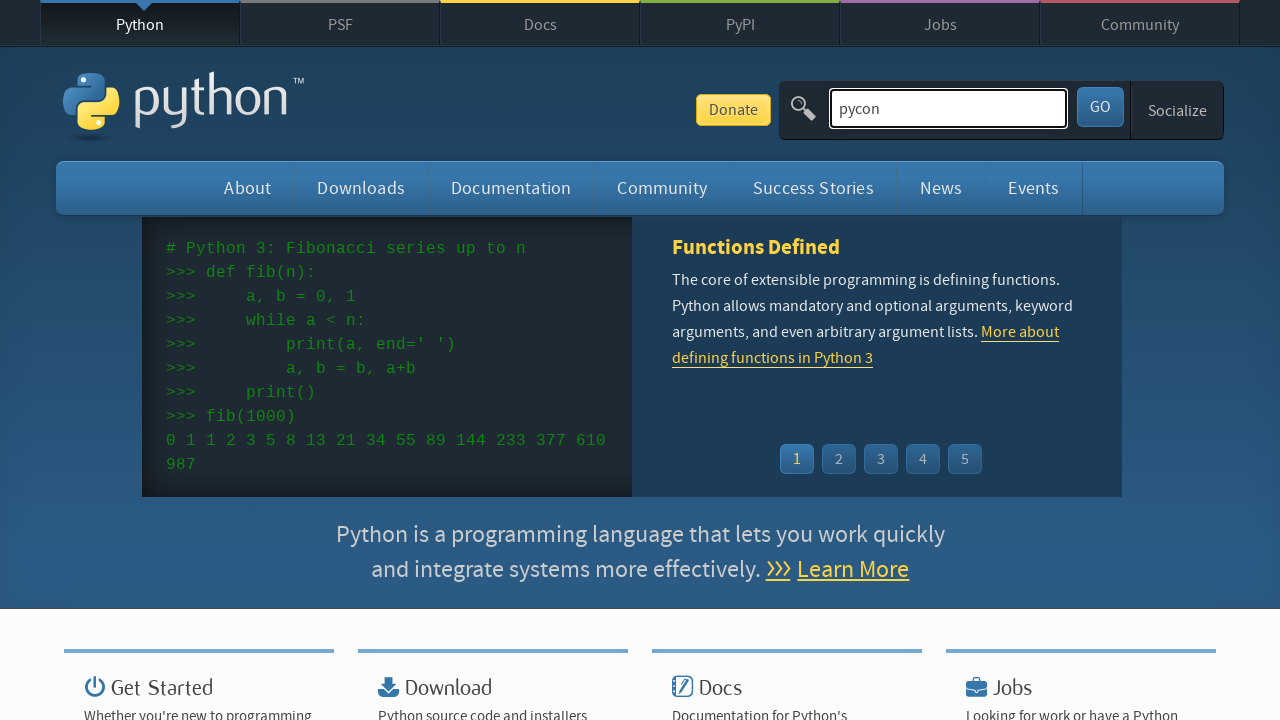

Pressed Enter to submit the search on input[name='q']
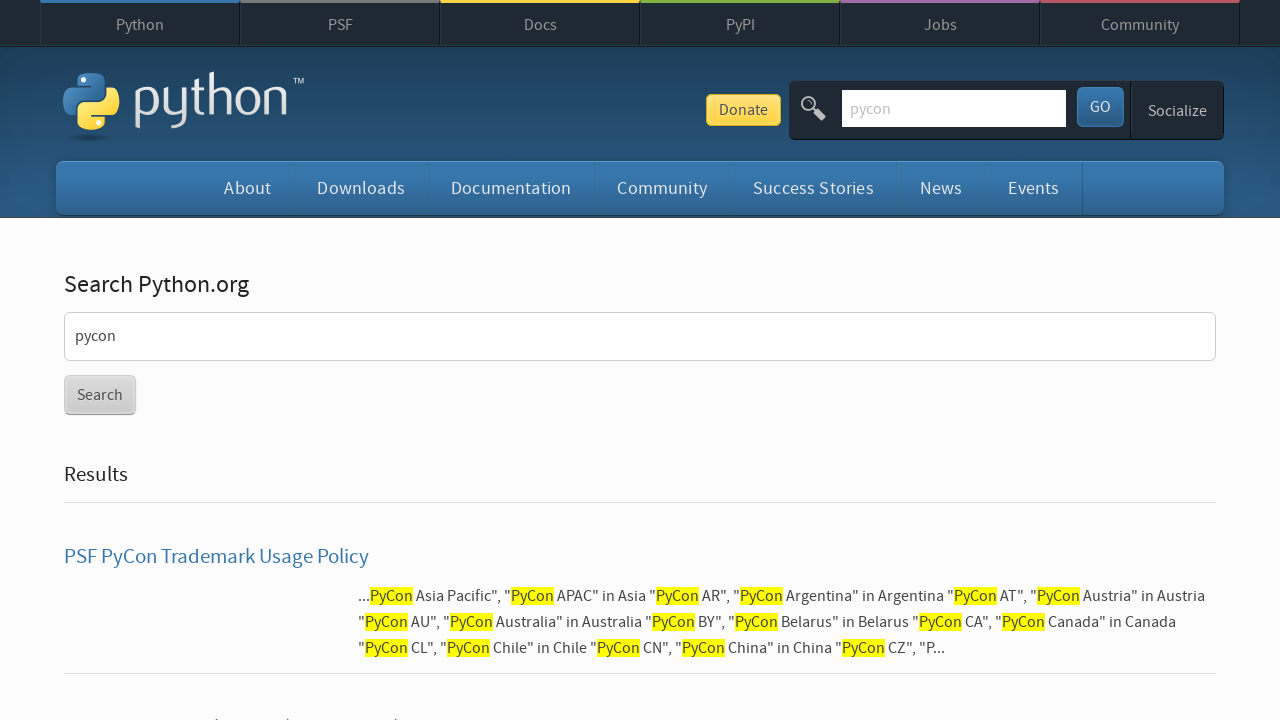

Search results page loaded
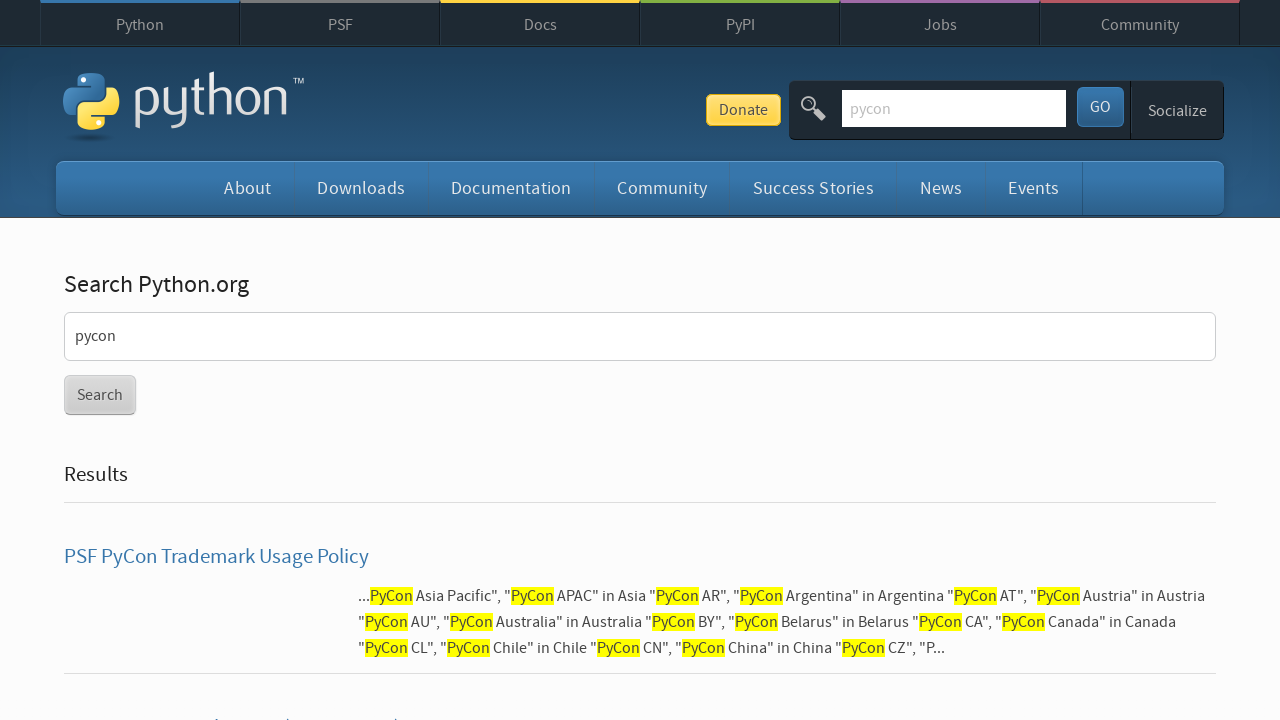

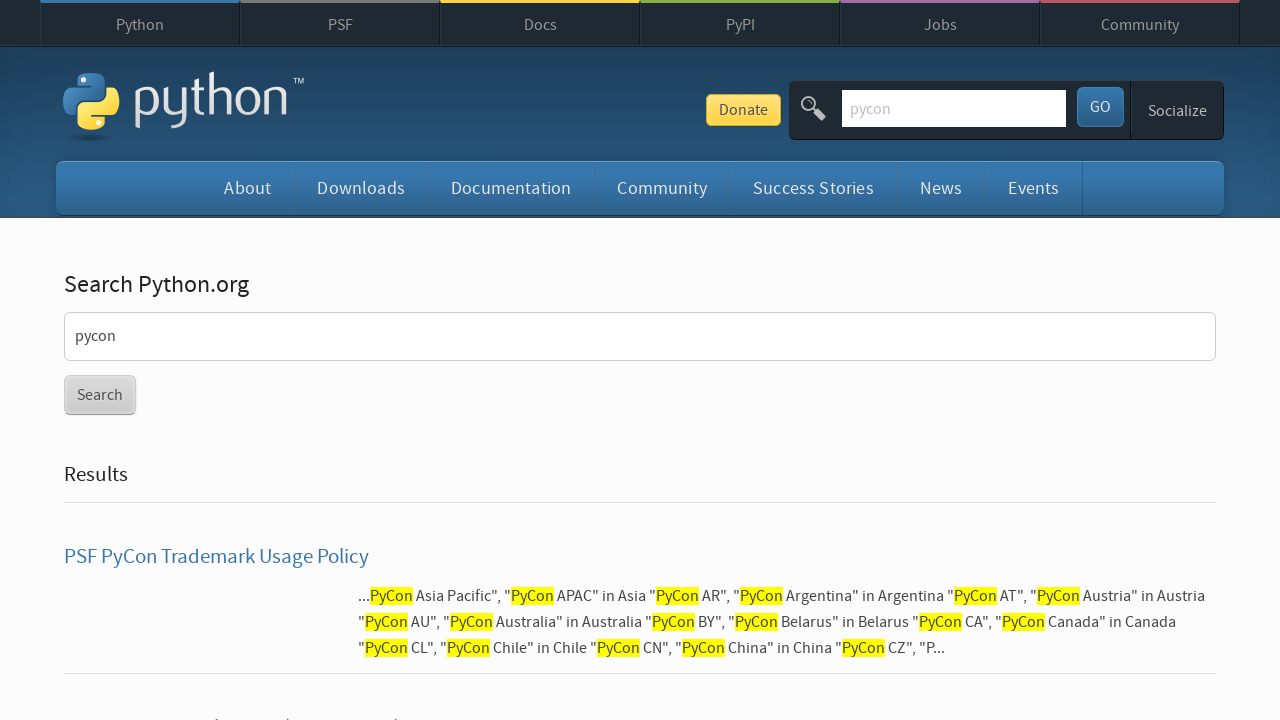